Navigates through PTT Stock board pages by clicking the "previous page" link and extracting article titles from multiple pages

Starting URL: https://www.ptt.cc/bbs/Stock/index.html

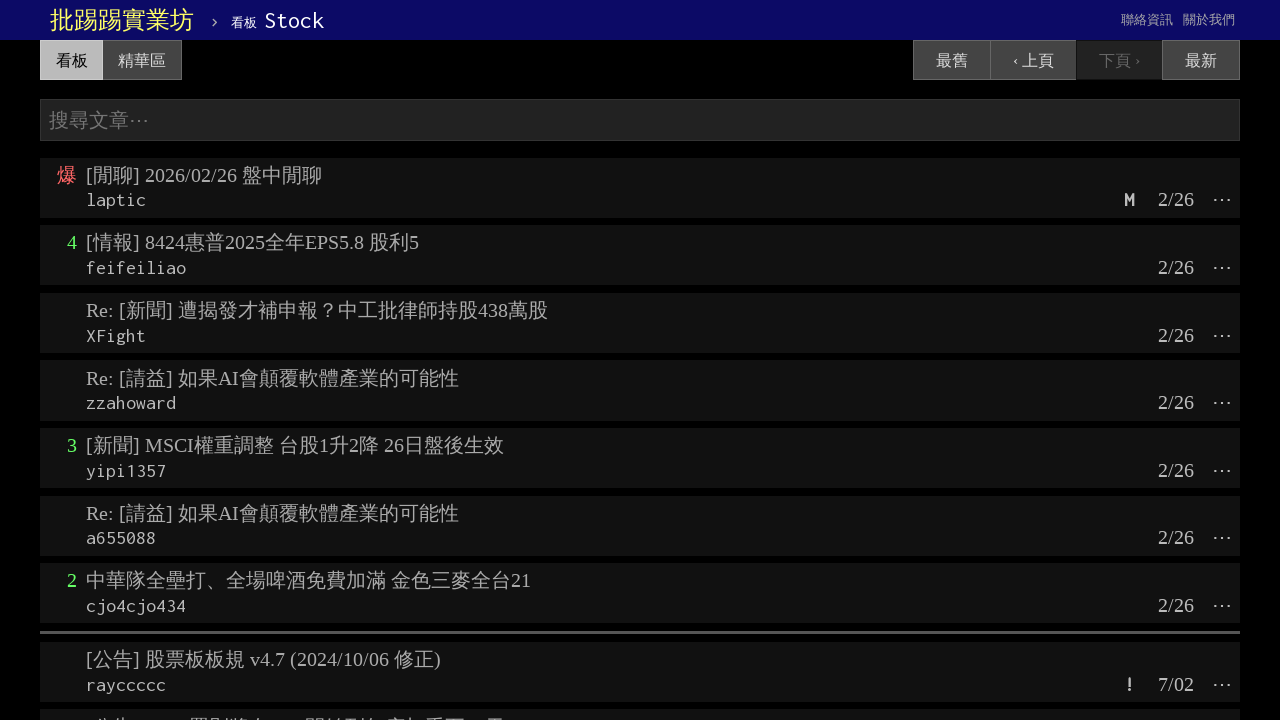

Waited for article title elements to load on page
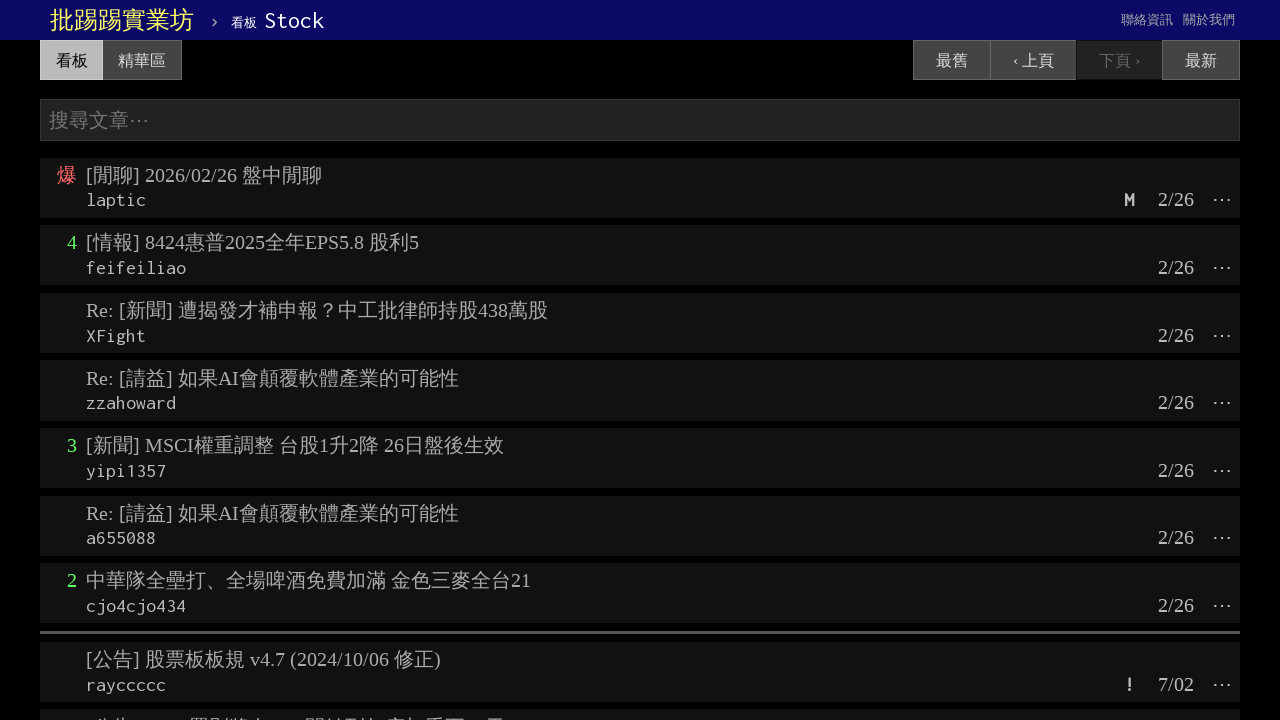

Retrieved all article title elements from current page
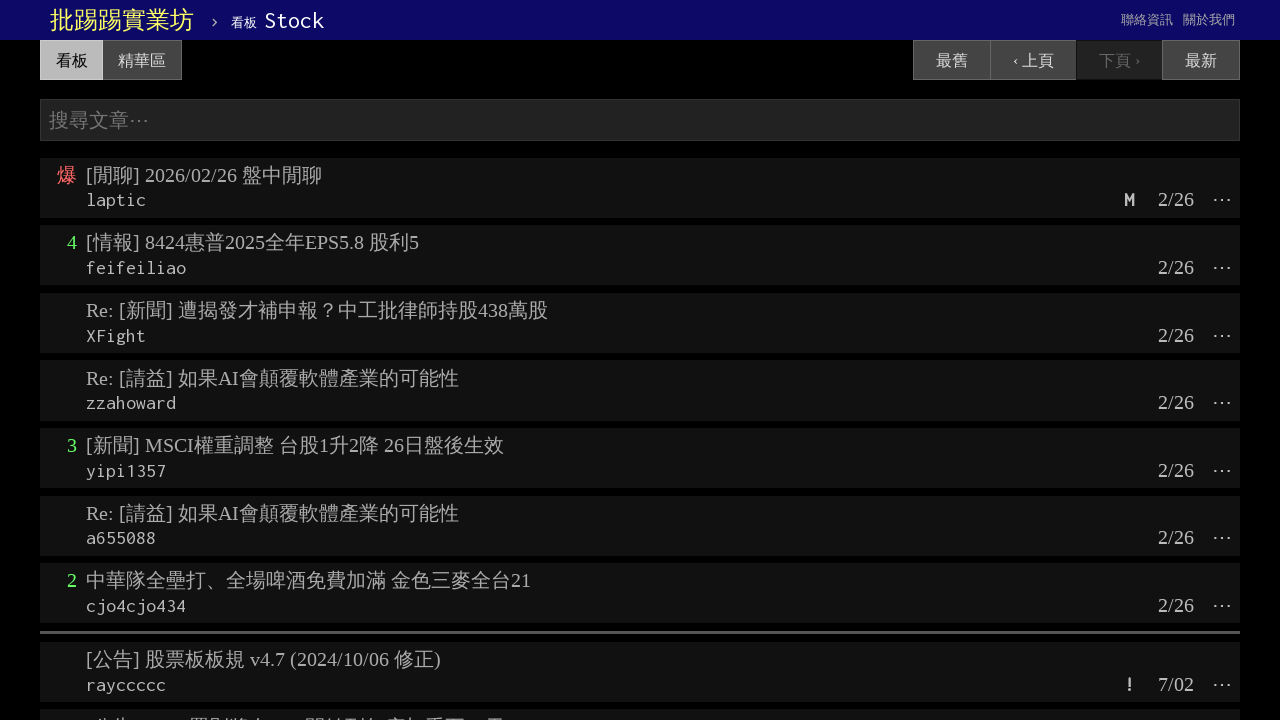

Extracted and printed all article titles from current page
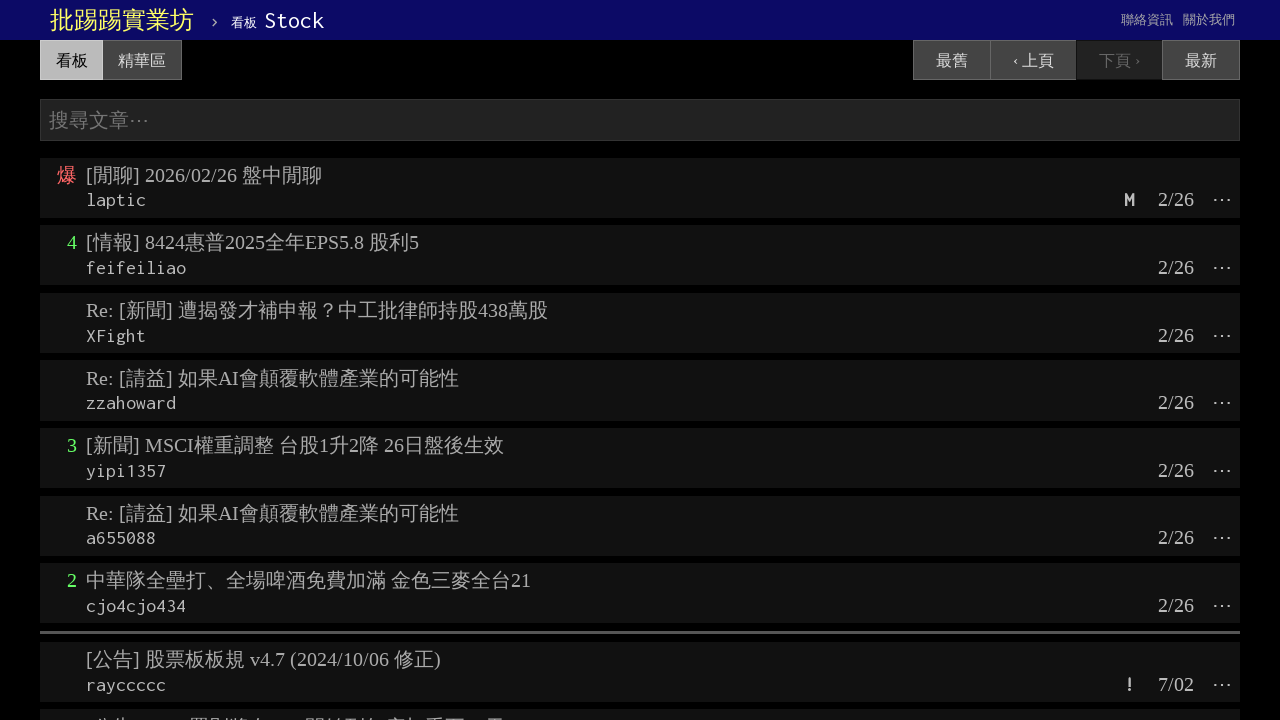

Clicked 'previous page' link to navigate to older posts at (1033, 60) on text=‹ 上頁
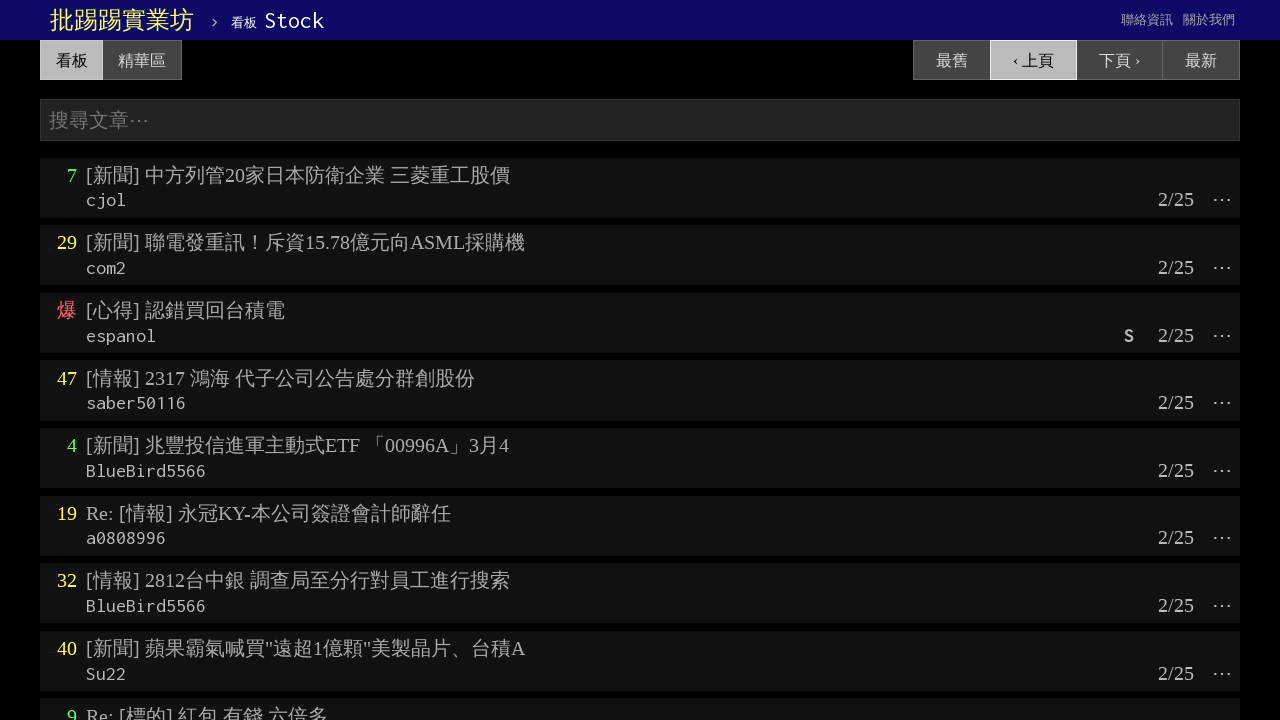

Waited for new page to load (network idle)
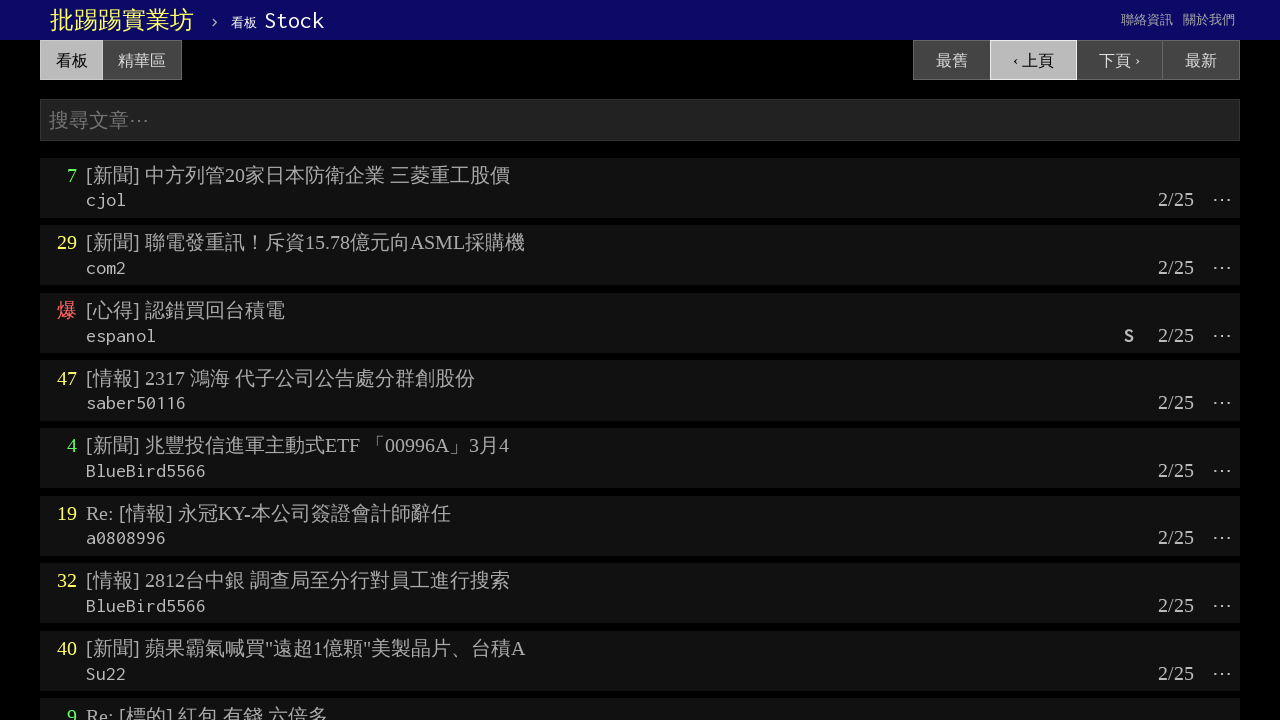

Waited for article title elements to load on page
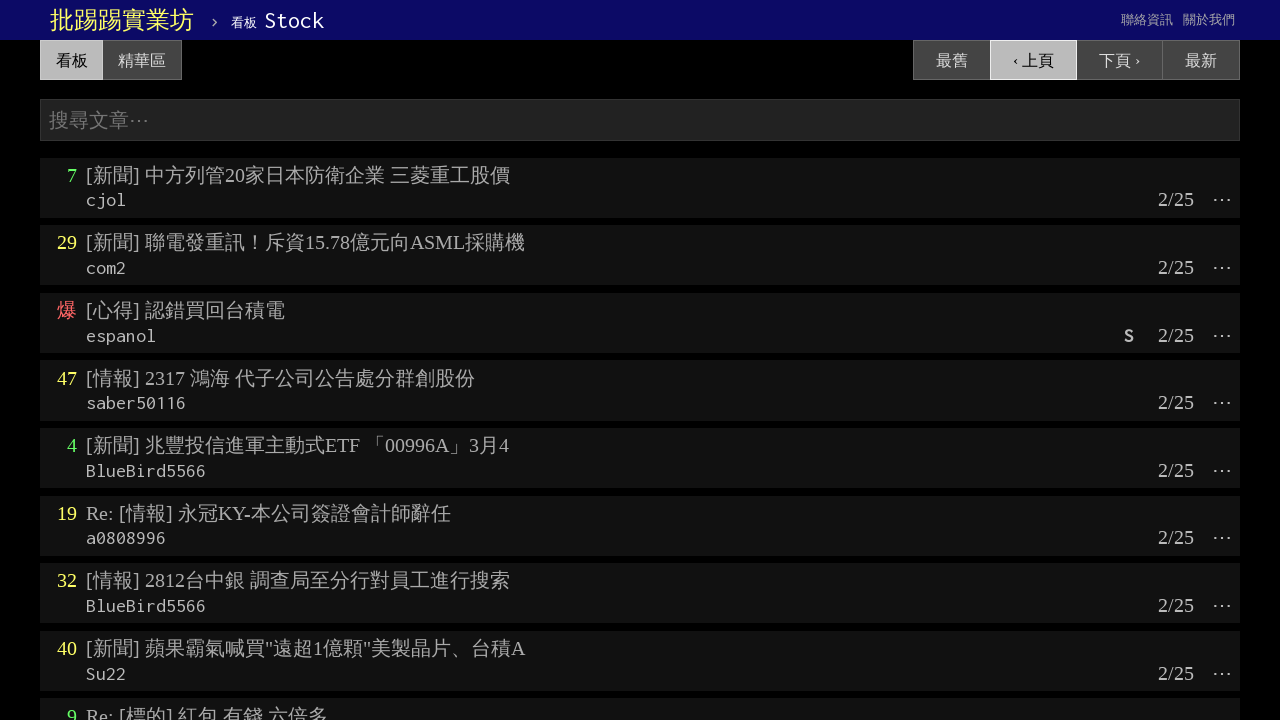

Retrieved all article title elements from current page
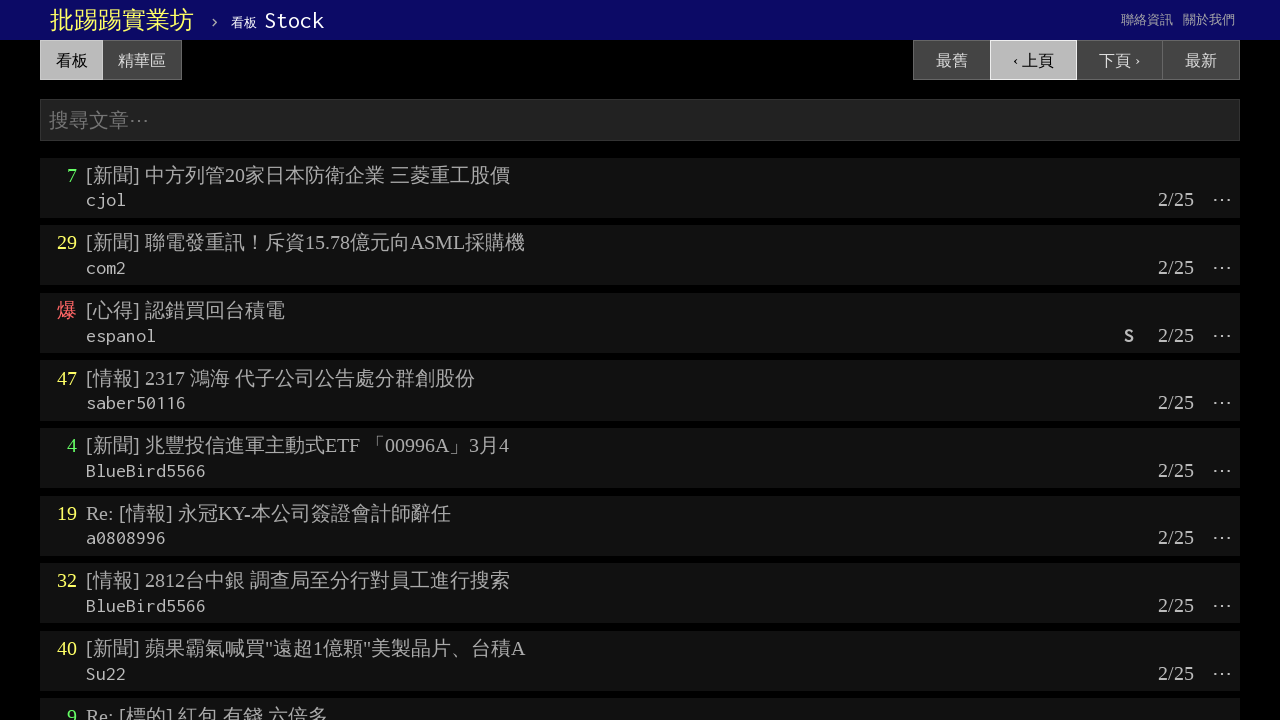

Extracted and printed all article titles from current page
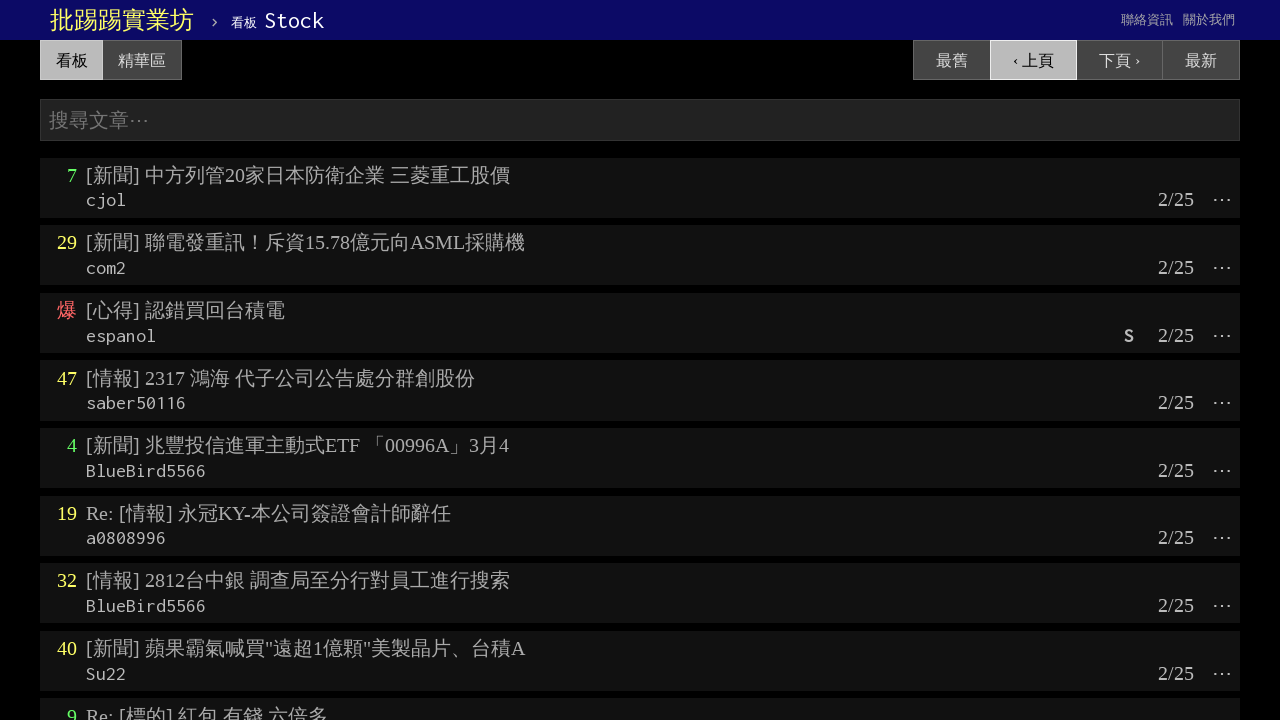

Clicked 'previous page' link to navigate to older posts at (1033, 60) on text=‹ 上頁
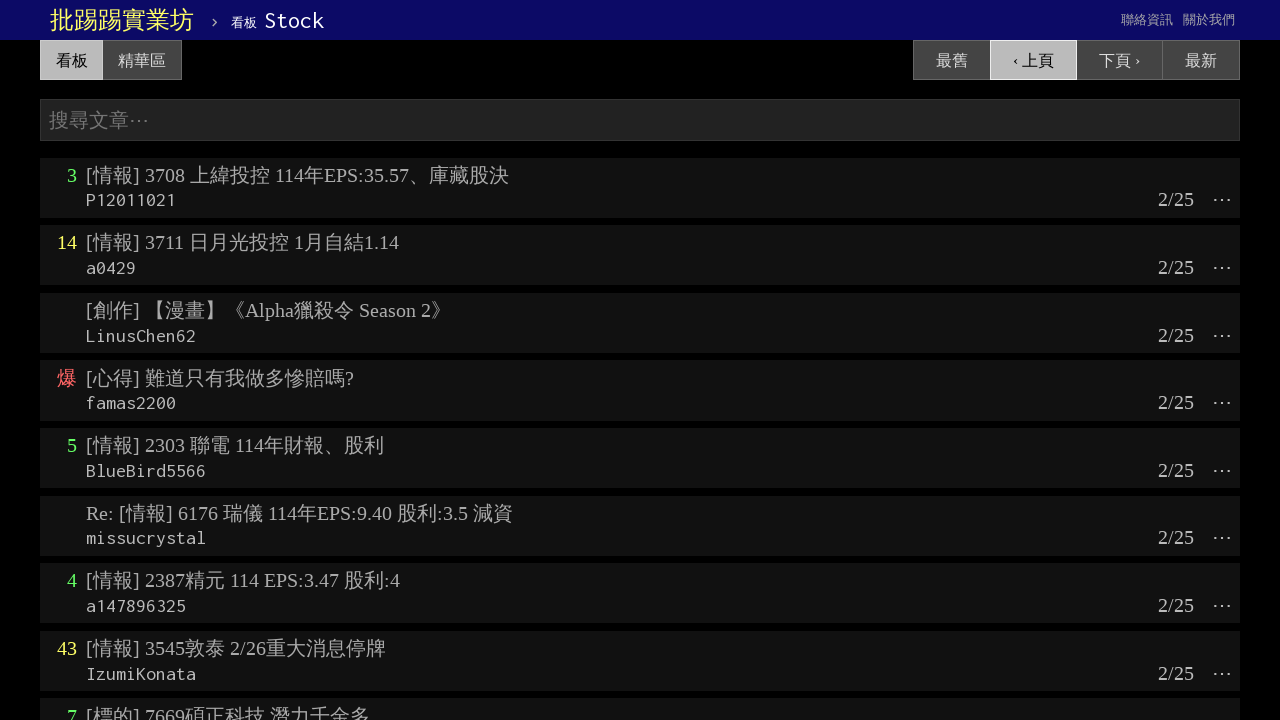

Waited for new page to load (network idle)
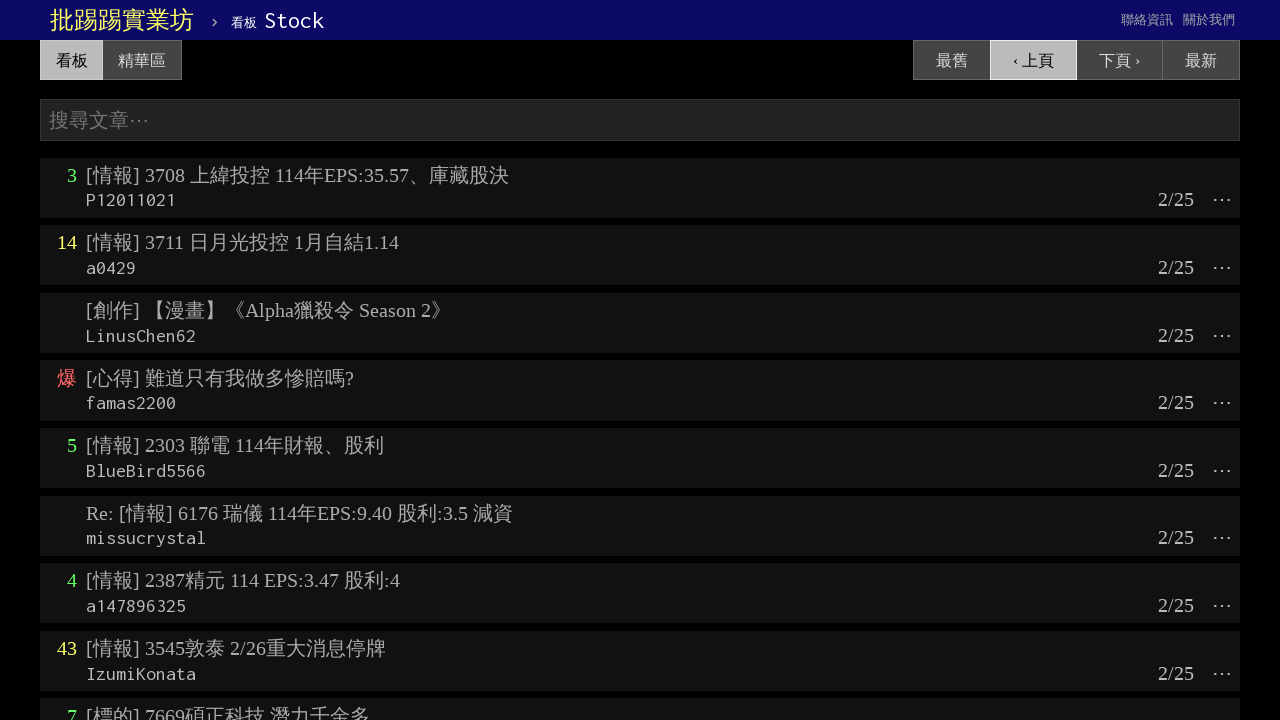

Waited for article title elements to load on page
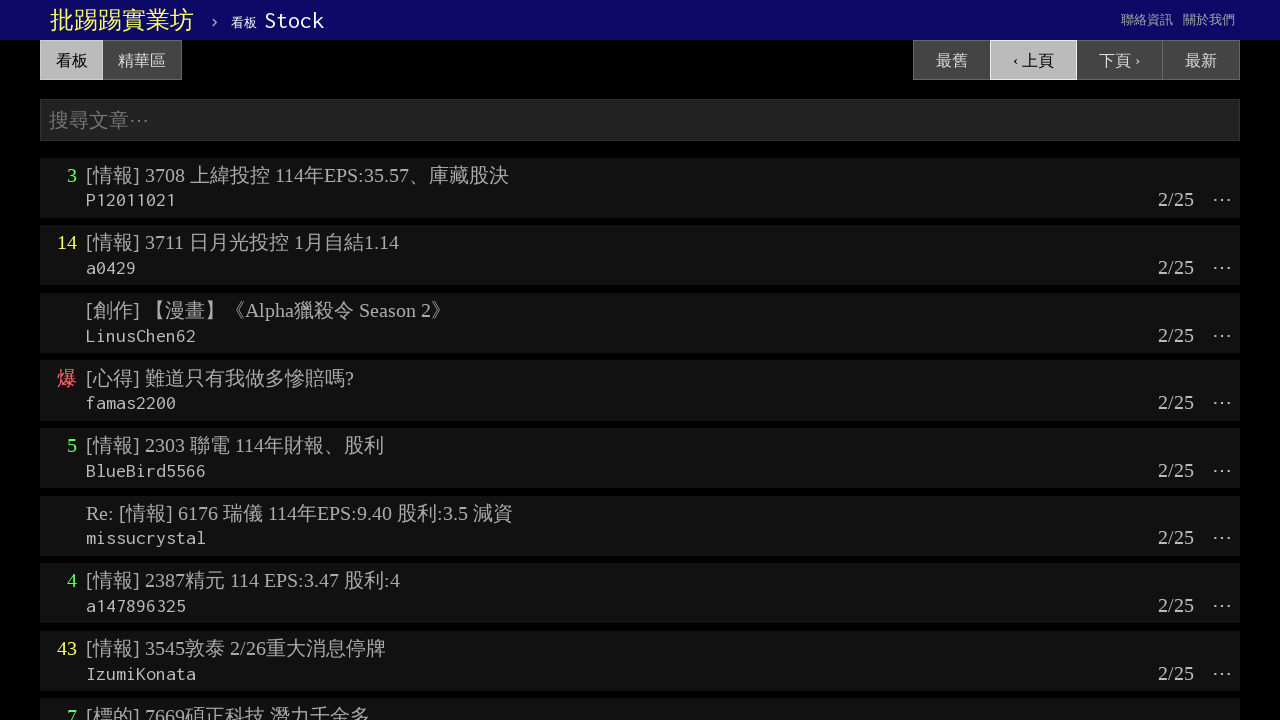

Retrieved all article title elements from current page
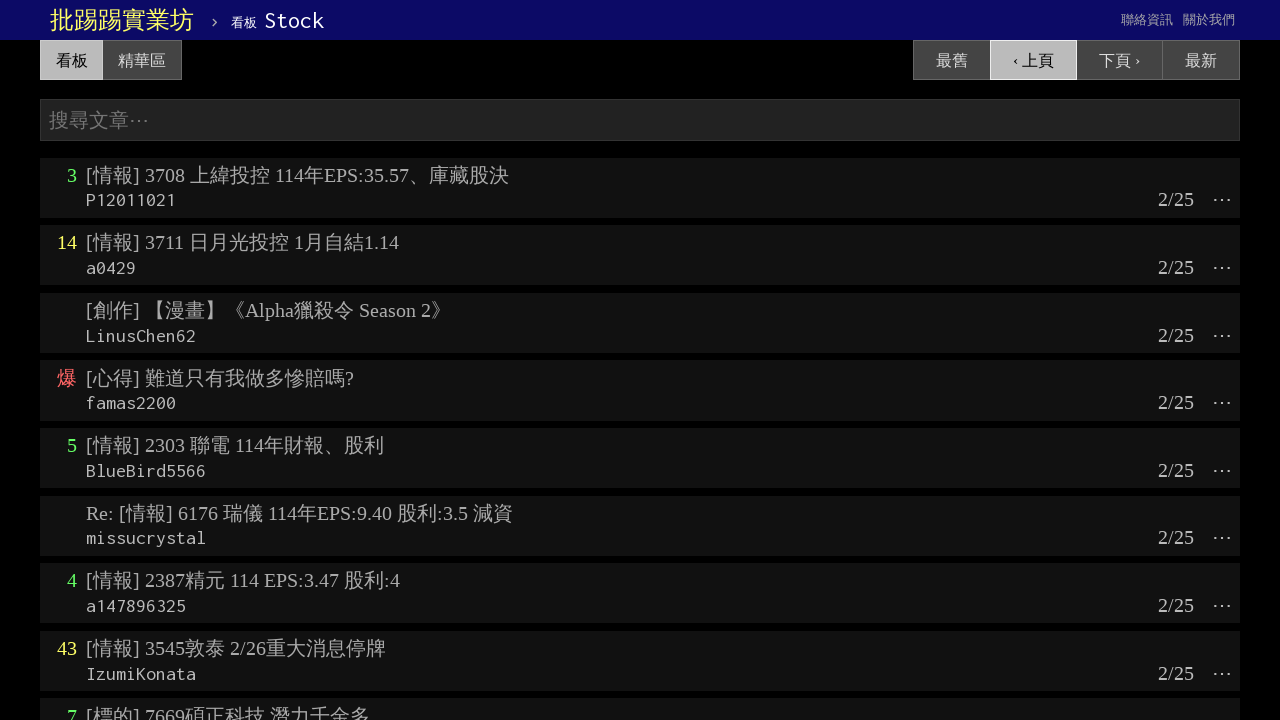

Extracted and printed all article titles from current page
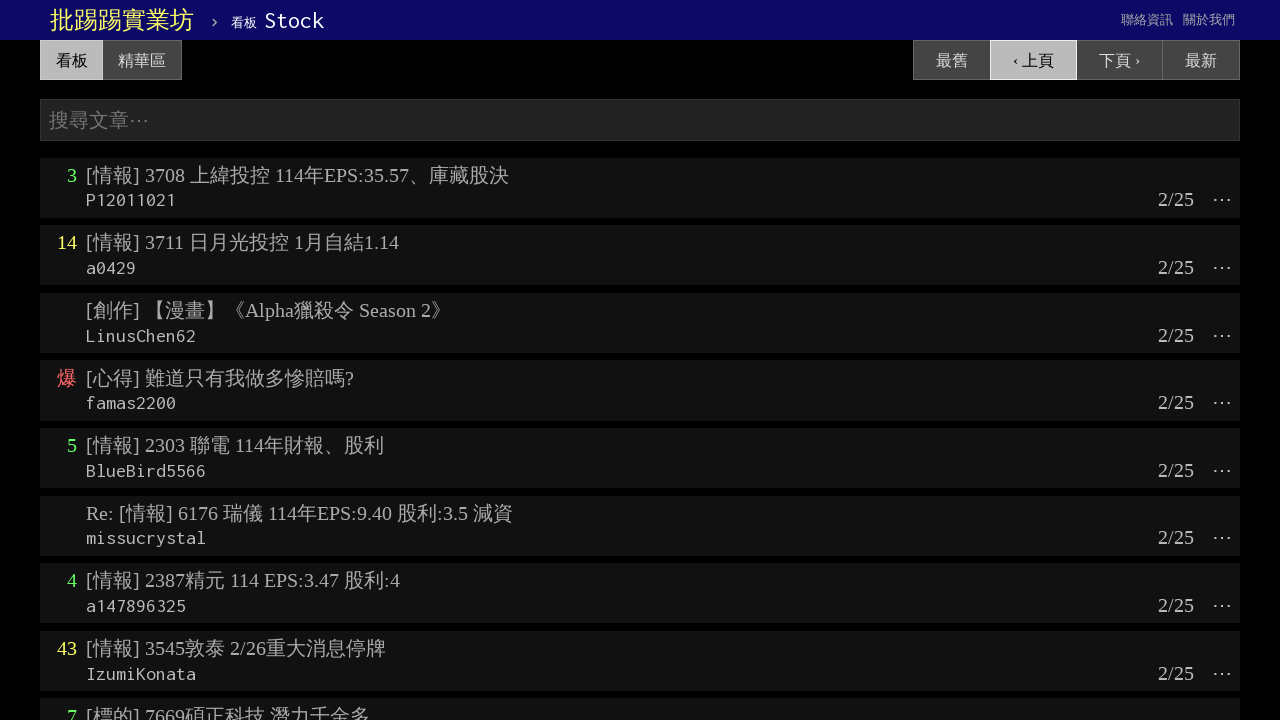

Clicked 'previous page' link to navigate to older posts at (1033, 60) on text=‹ 上頁
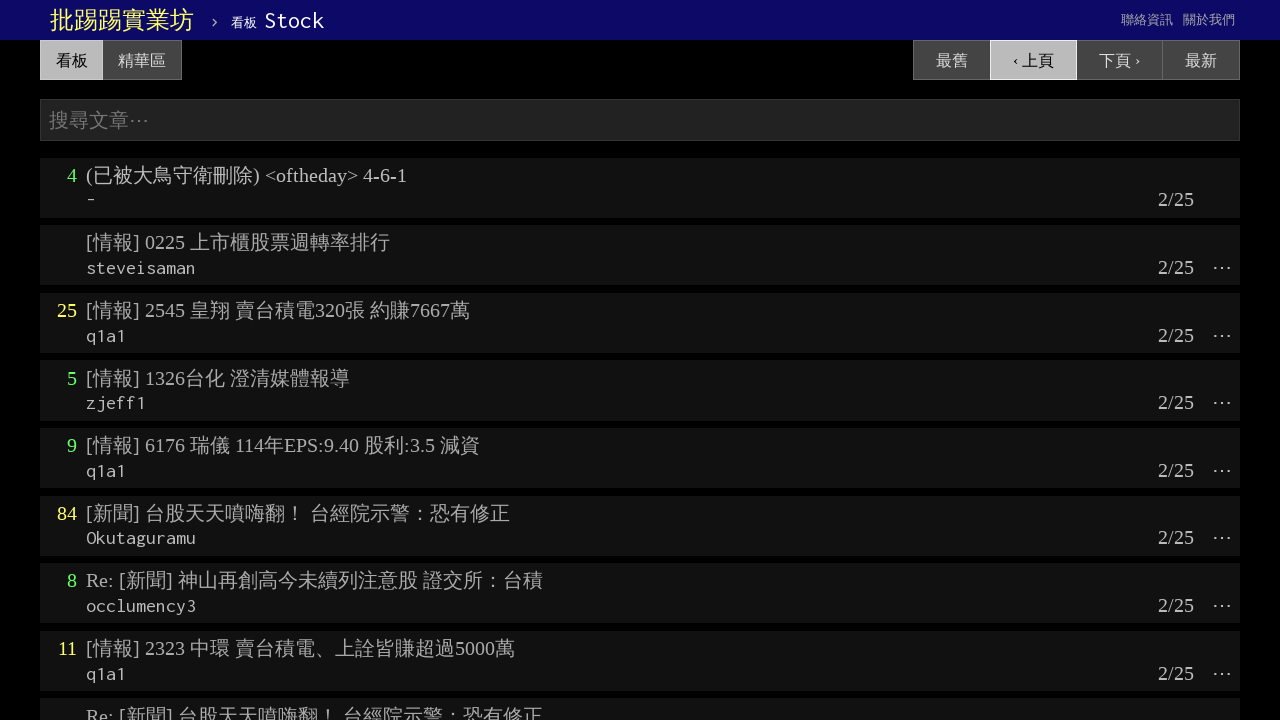

Waited for new page to load (network idle)
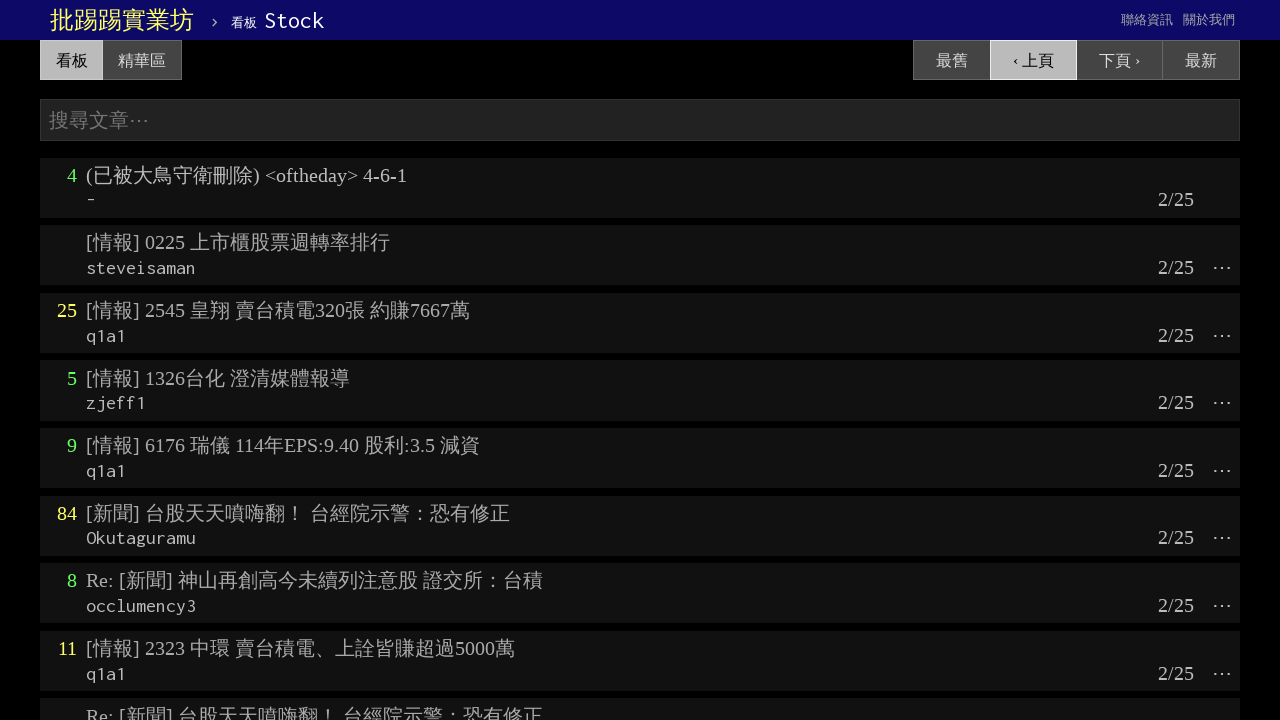

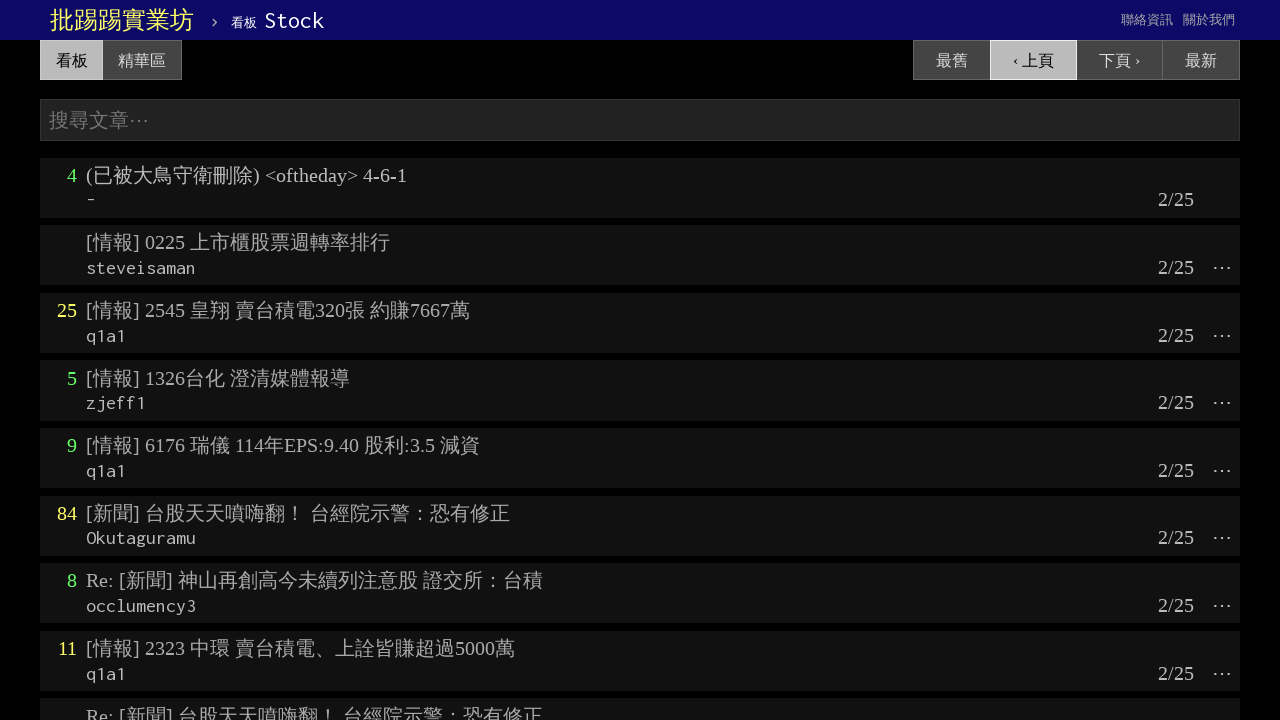